Sets all date input fields to June 1st, 2020 using JavaScript evaluation

Starting URL: https://tinyurl.com/ycxx74ve

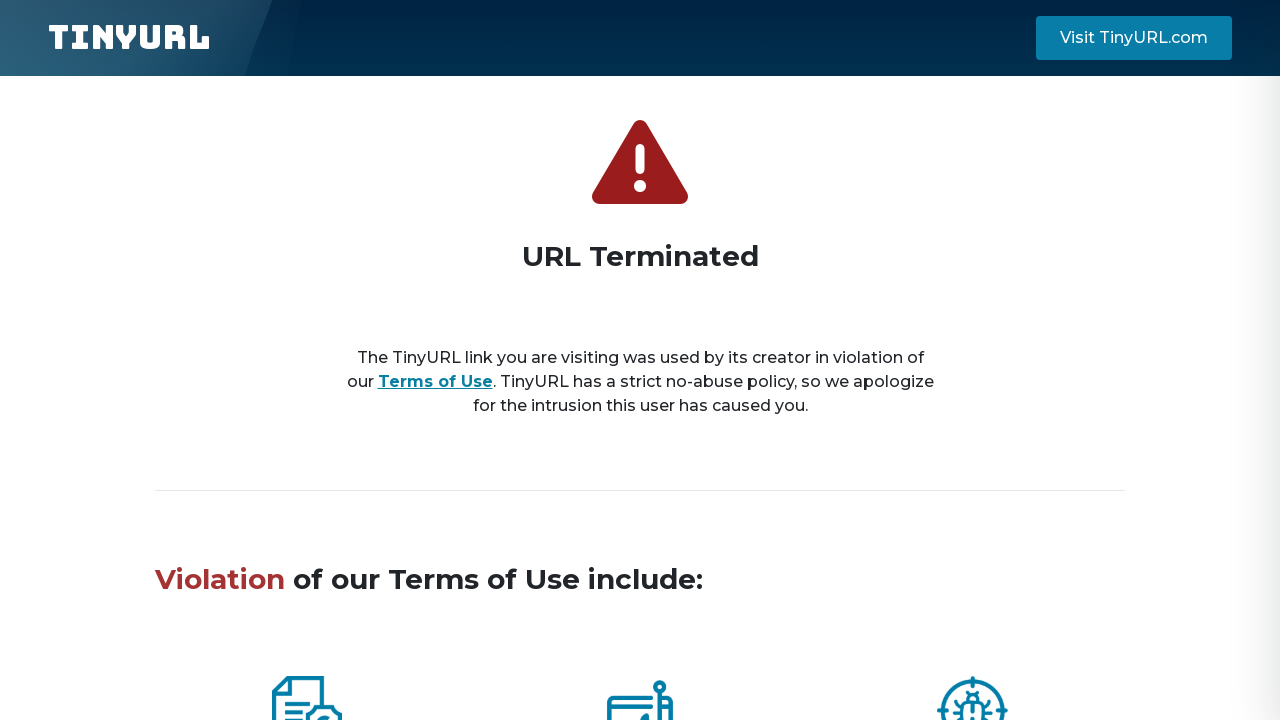

Navigated to test URL
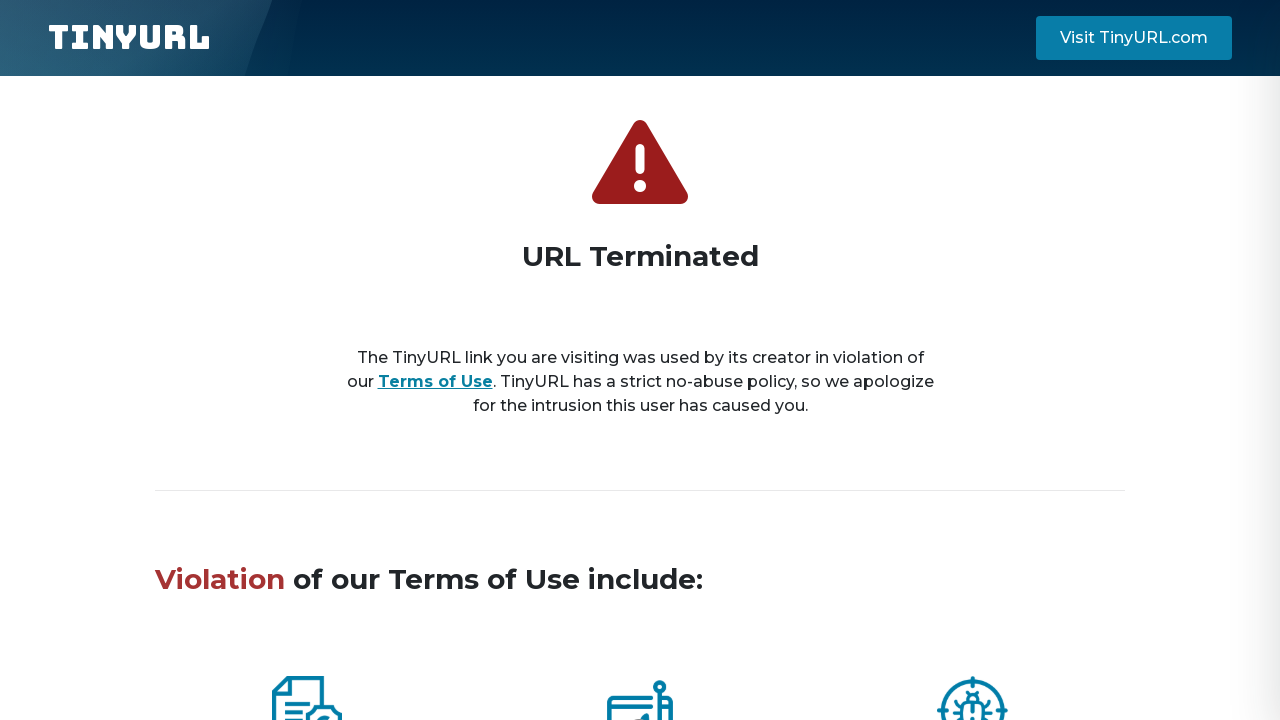

Located all date input fields on the page
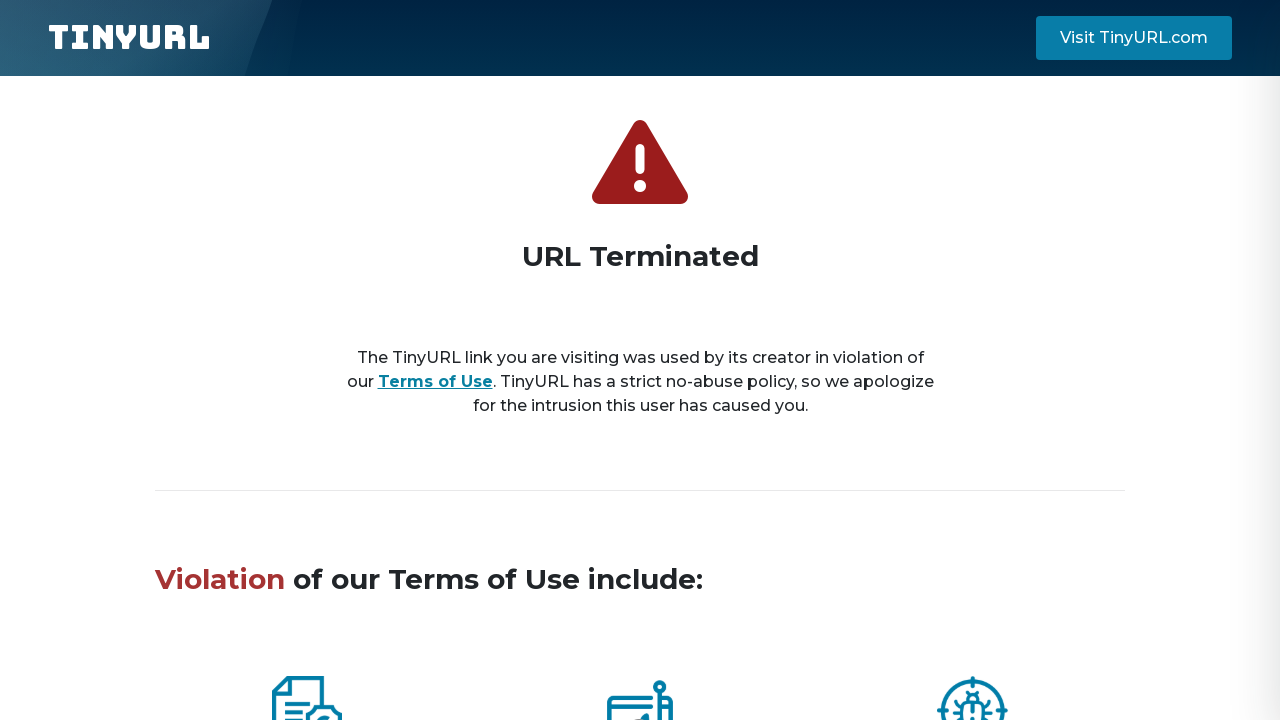

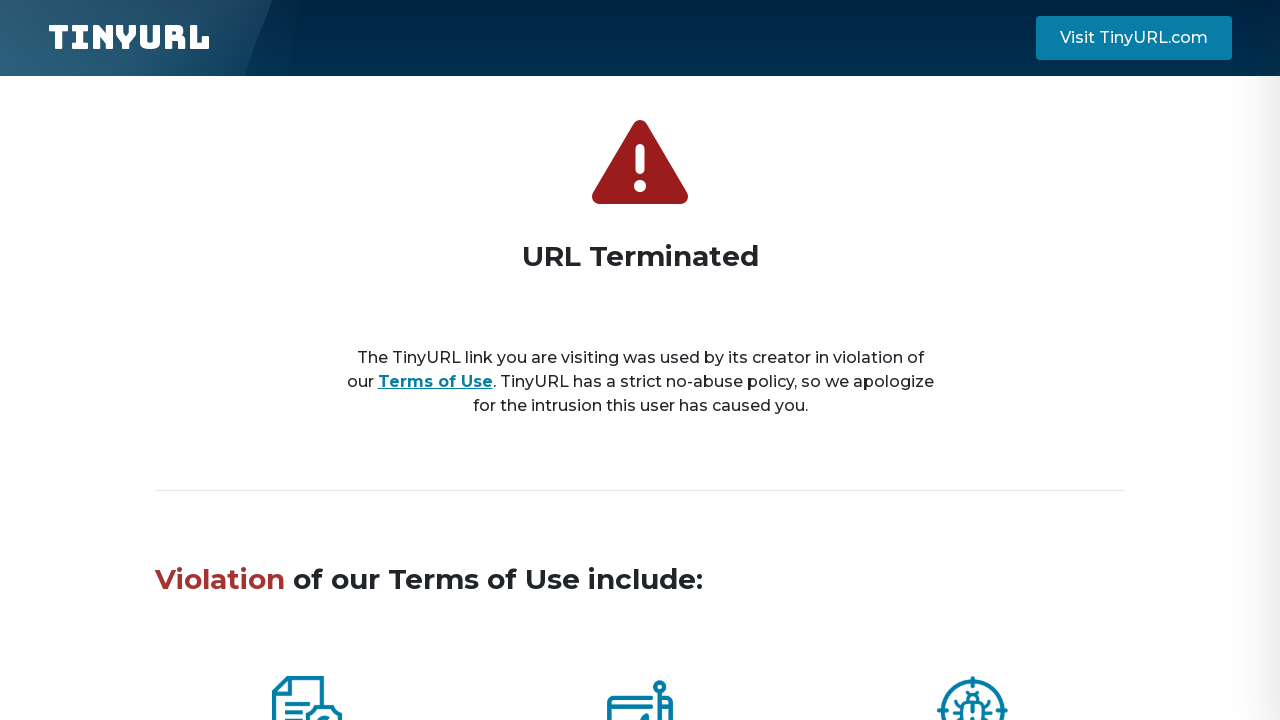